Tests keyboard actions by copying text from one textarea to another using keyboard shortcuts (Ctrl+A, Ctrl+C, Tab, Ctrl+V)

Starting URL: https://text-compare.com/

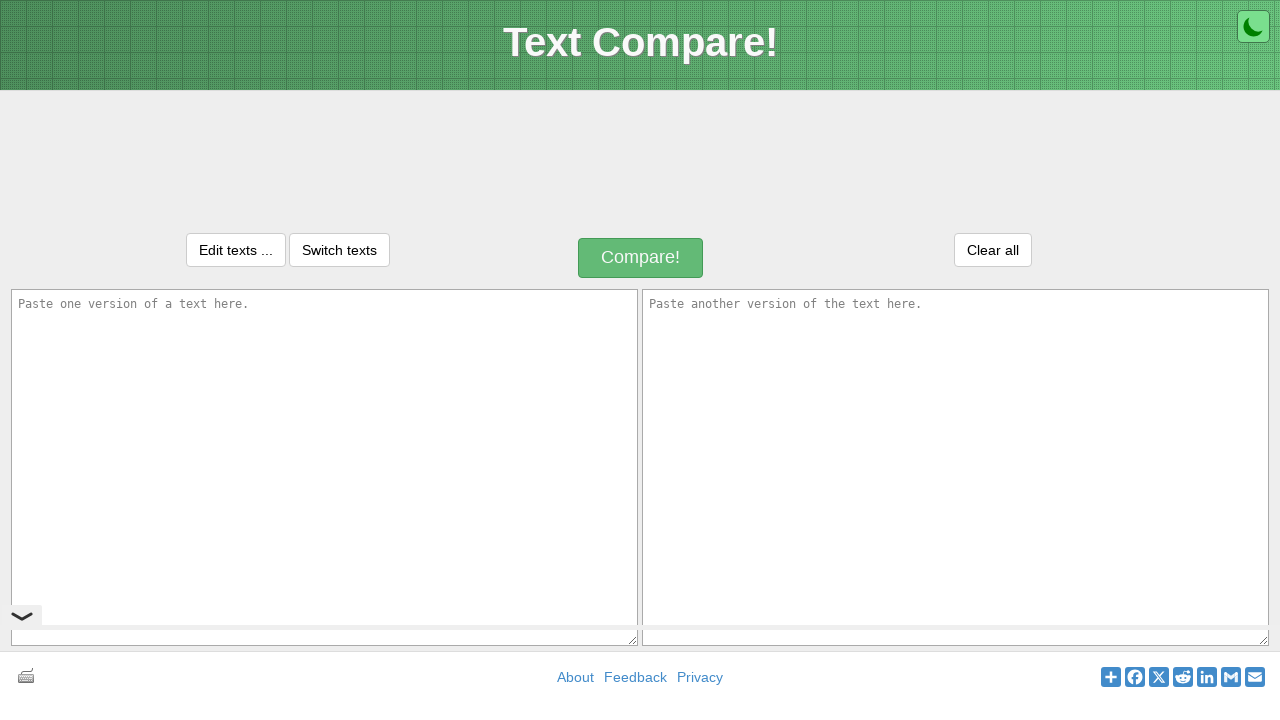

Located first textarea element with id 'inputText1'
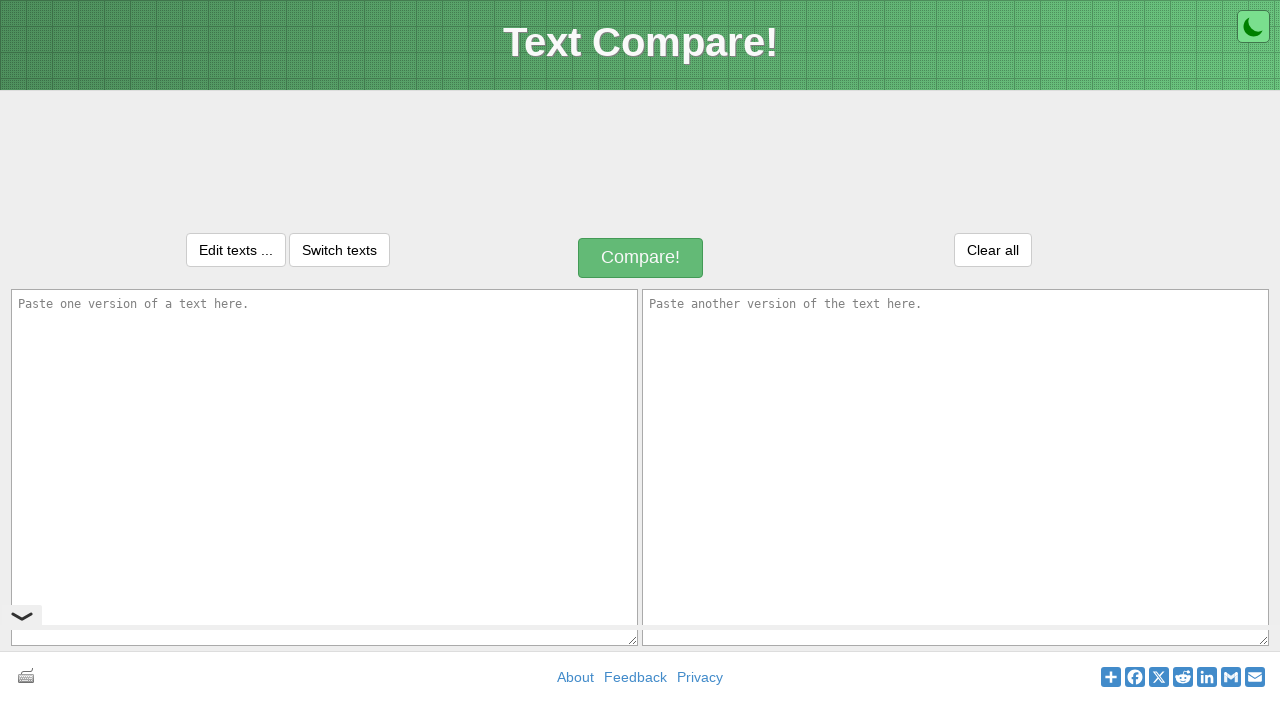

Located second textarea element with id 'inputText2'
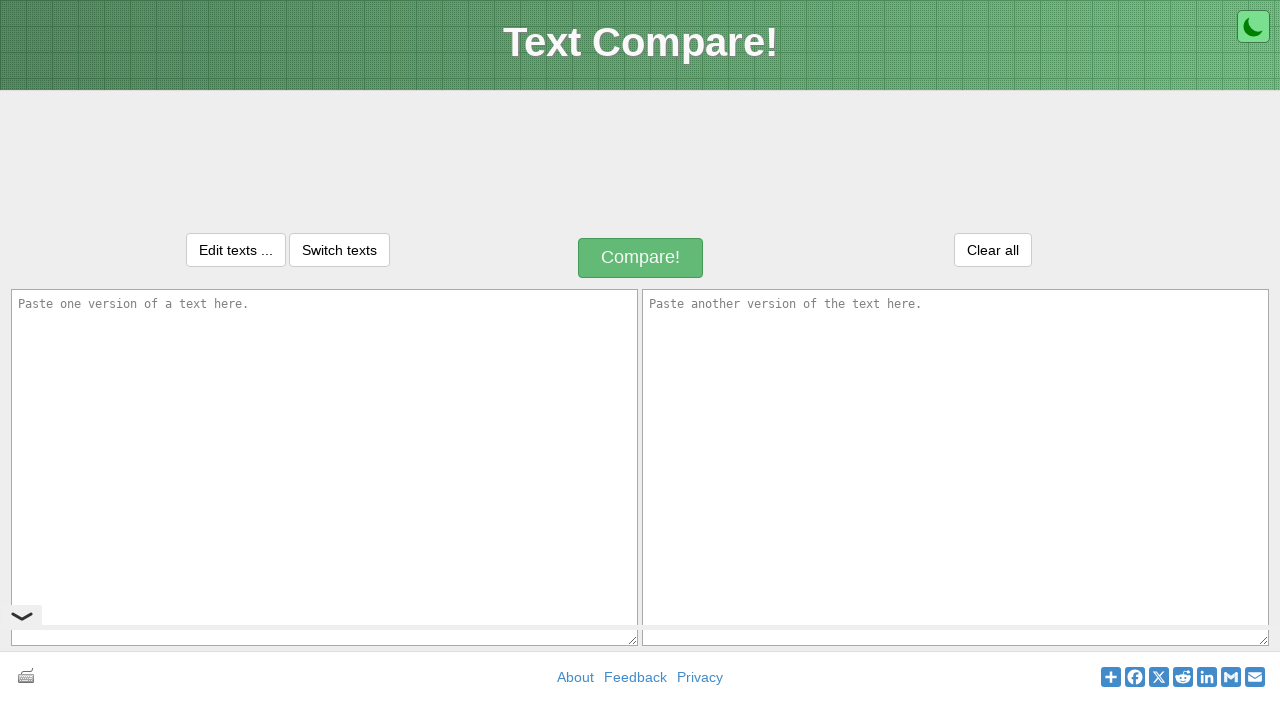

Filled first textarea with text 'Welcome to learning Selenium' on xpath=//textarea[@id='inputText1']
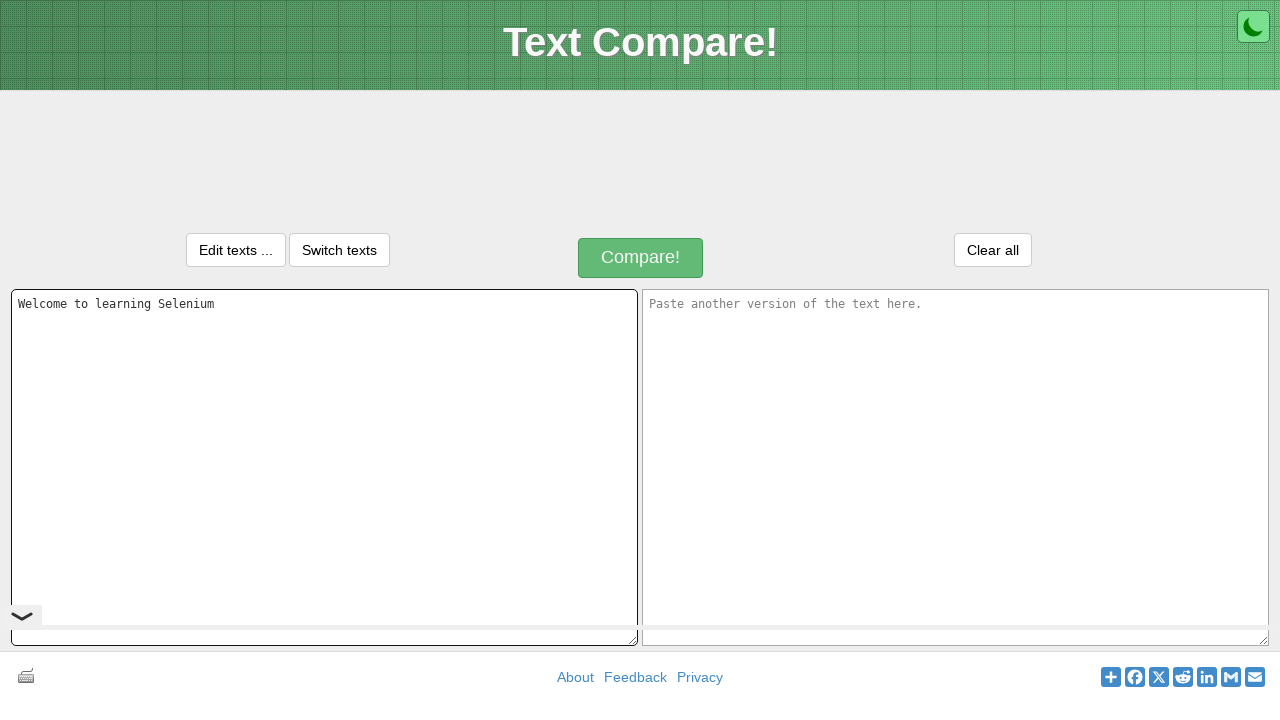

Clicked on first textarea to focus it at (324, 467) on xpath=//textarea[@id='inputText1']
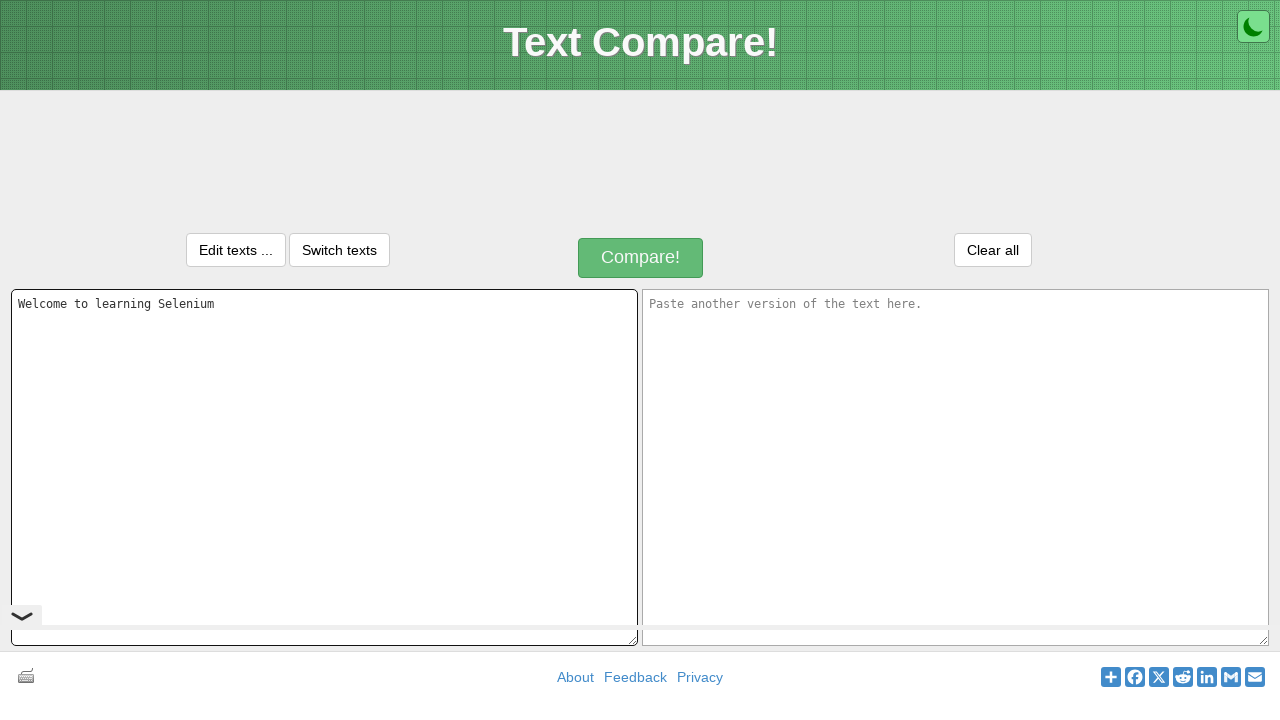

Pressed Ctrl+A to select all text in first textarea
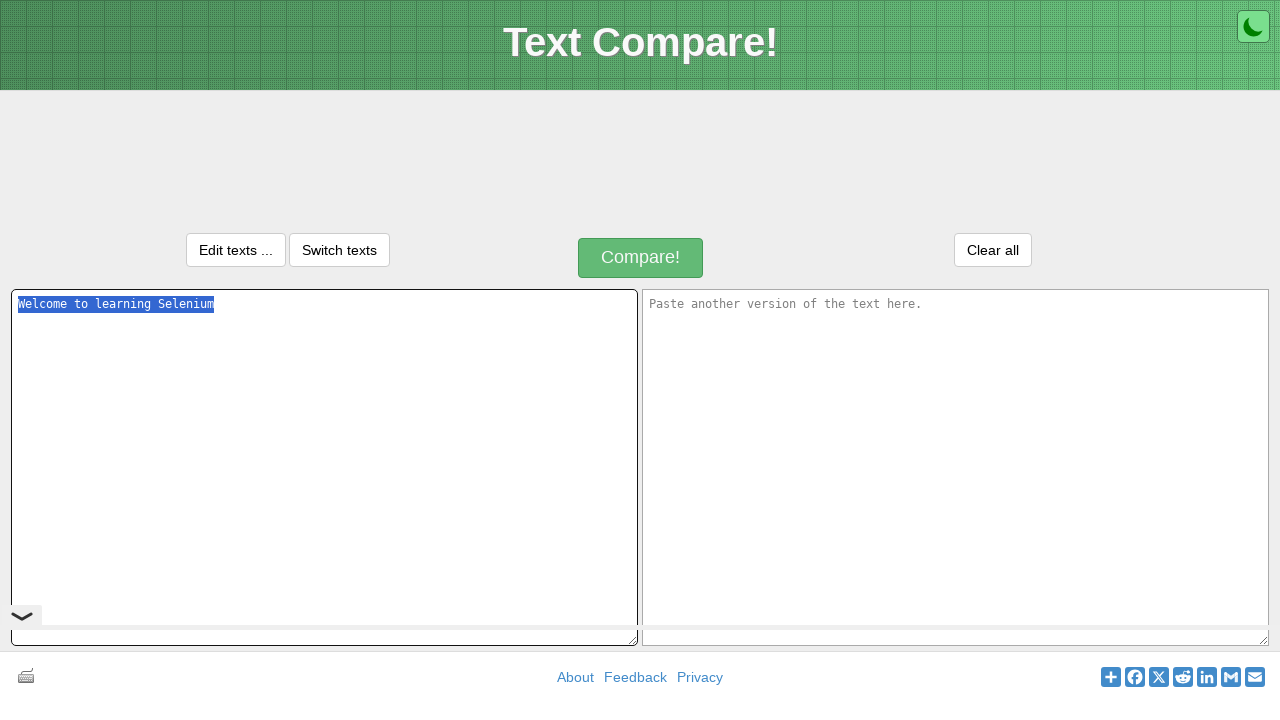

Pressed Ctrl+C to copy selected text
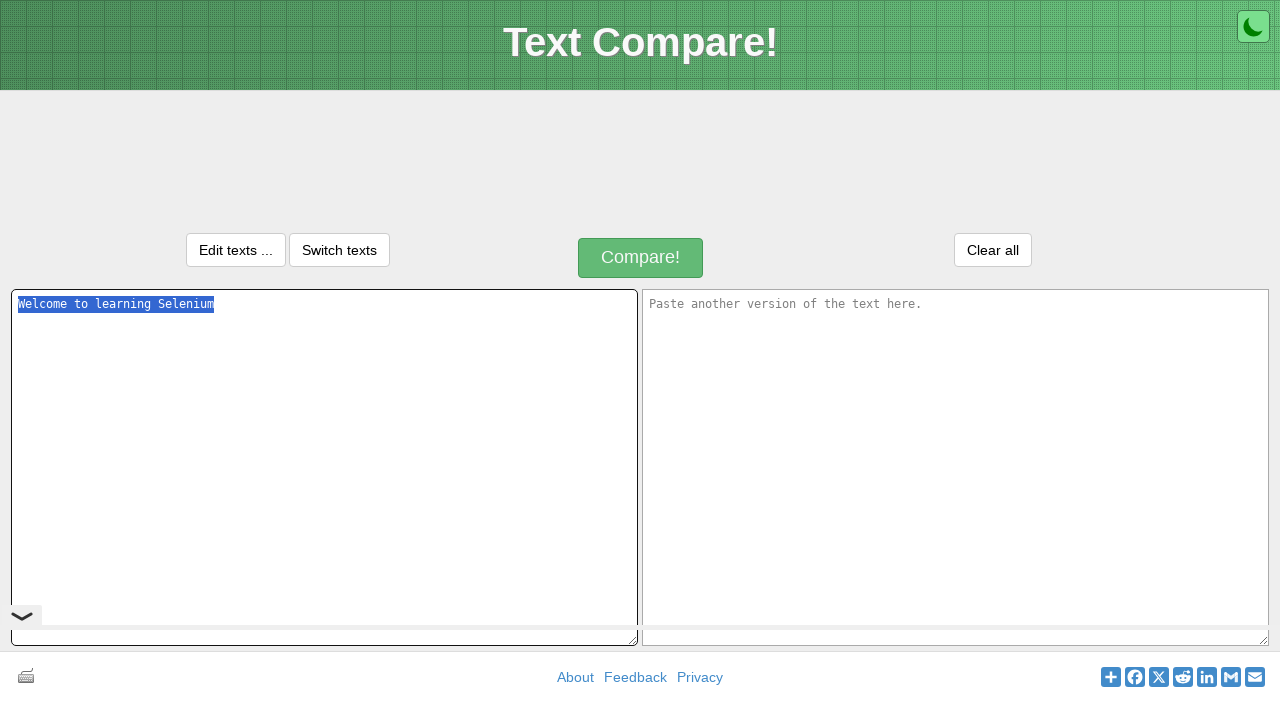

Pressed Tab to navigate to second textarea
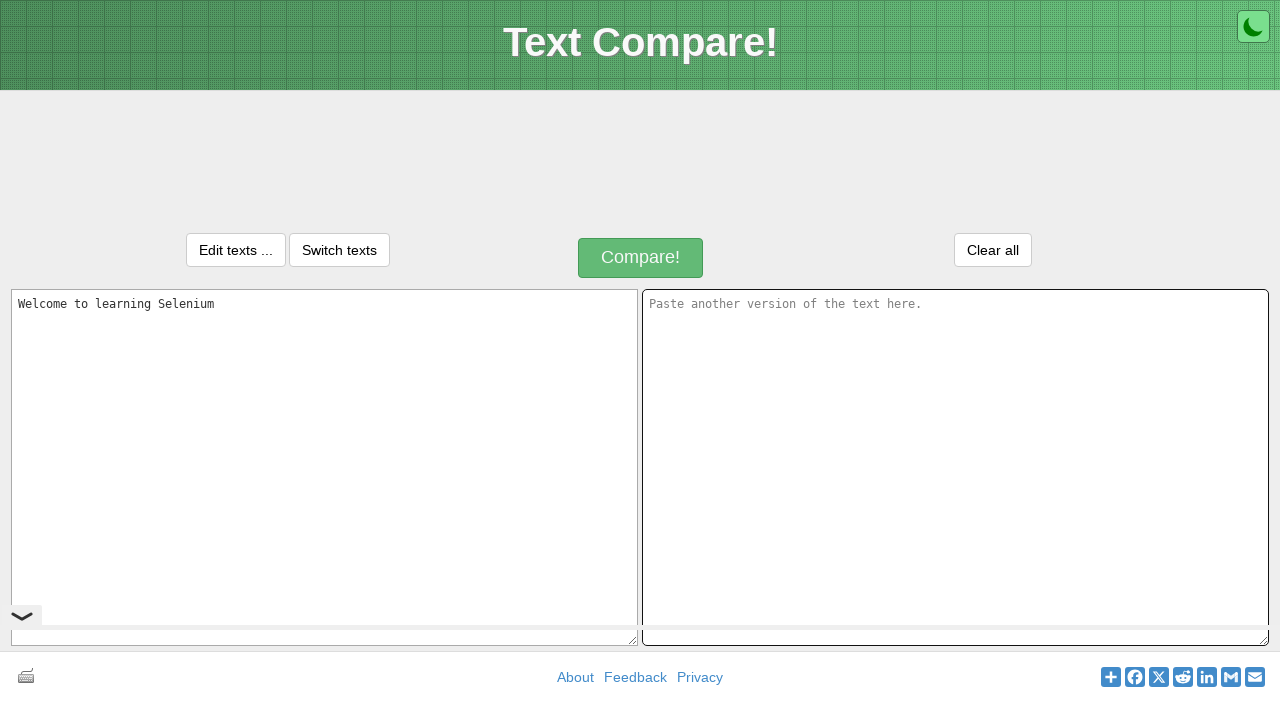

Pressed Ctrl+V to paste text into second textarea
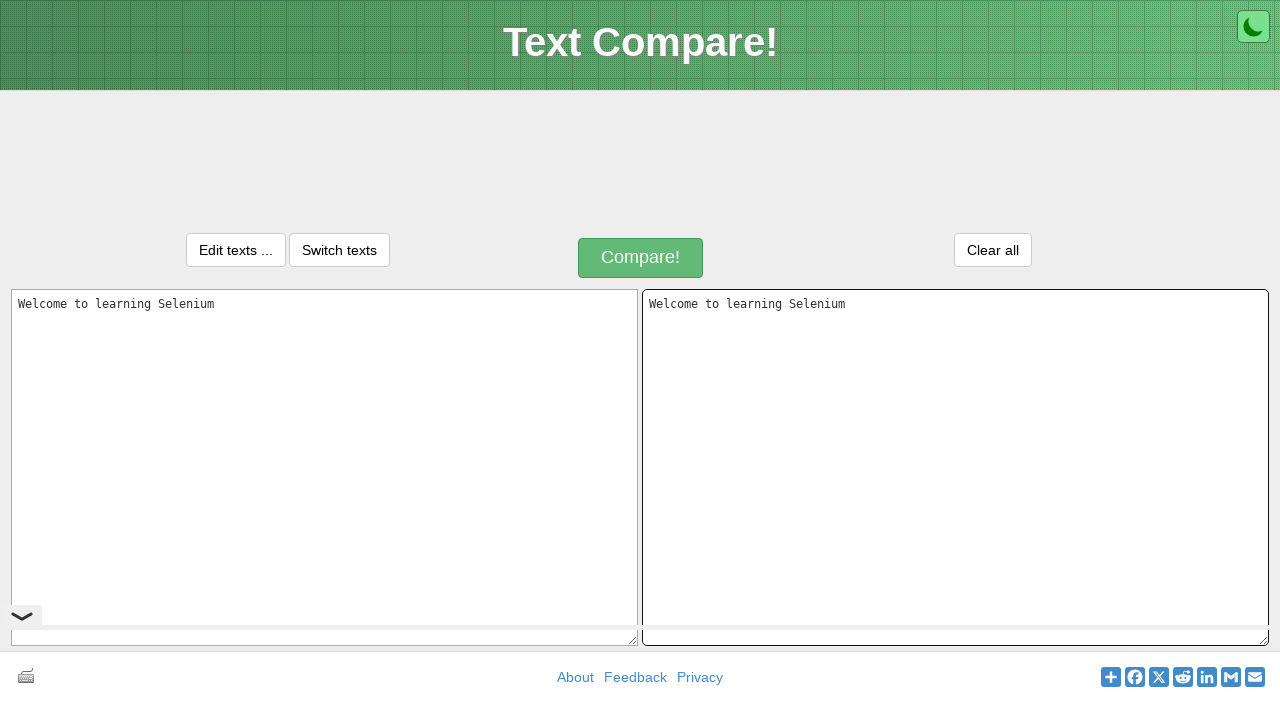

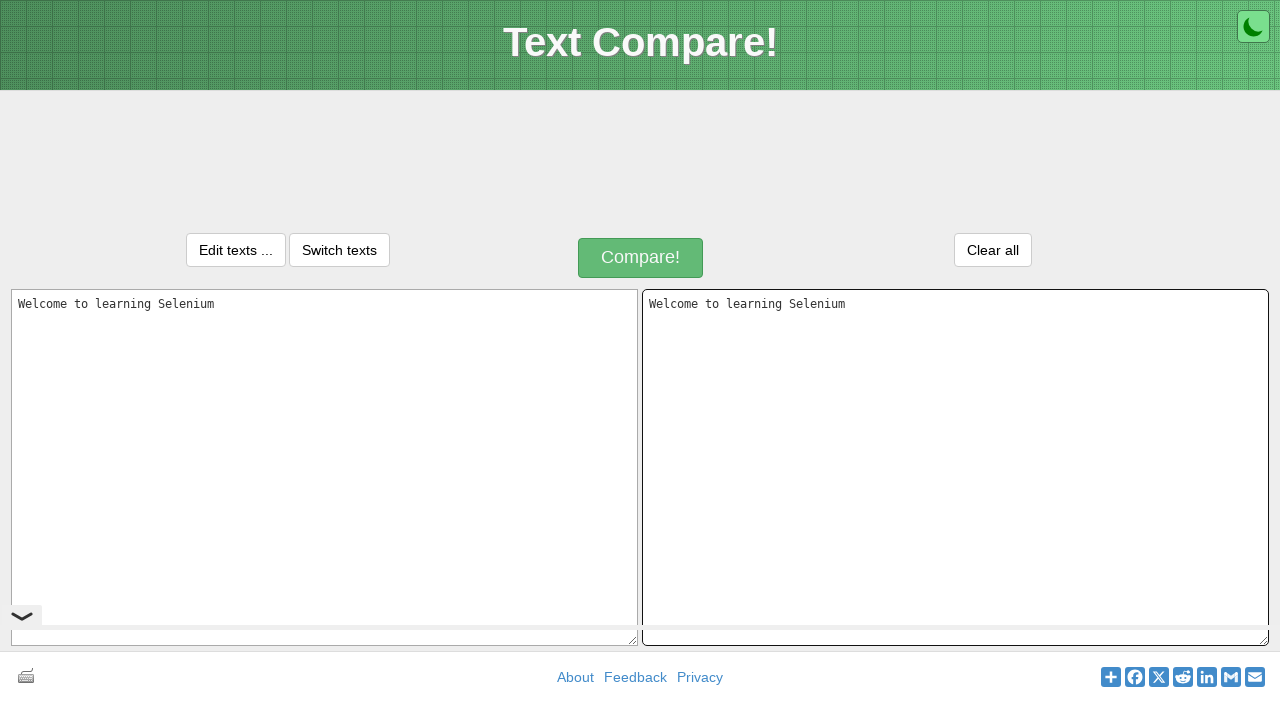